Navigates to SpiceJet flight booking website and waits for the page to load. The test appears to be a skeleton for calendar UI interaction testing.

Starting URL: https://www.spicejet.com/

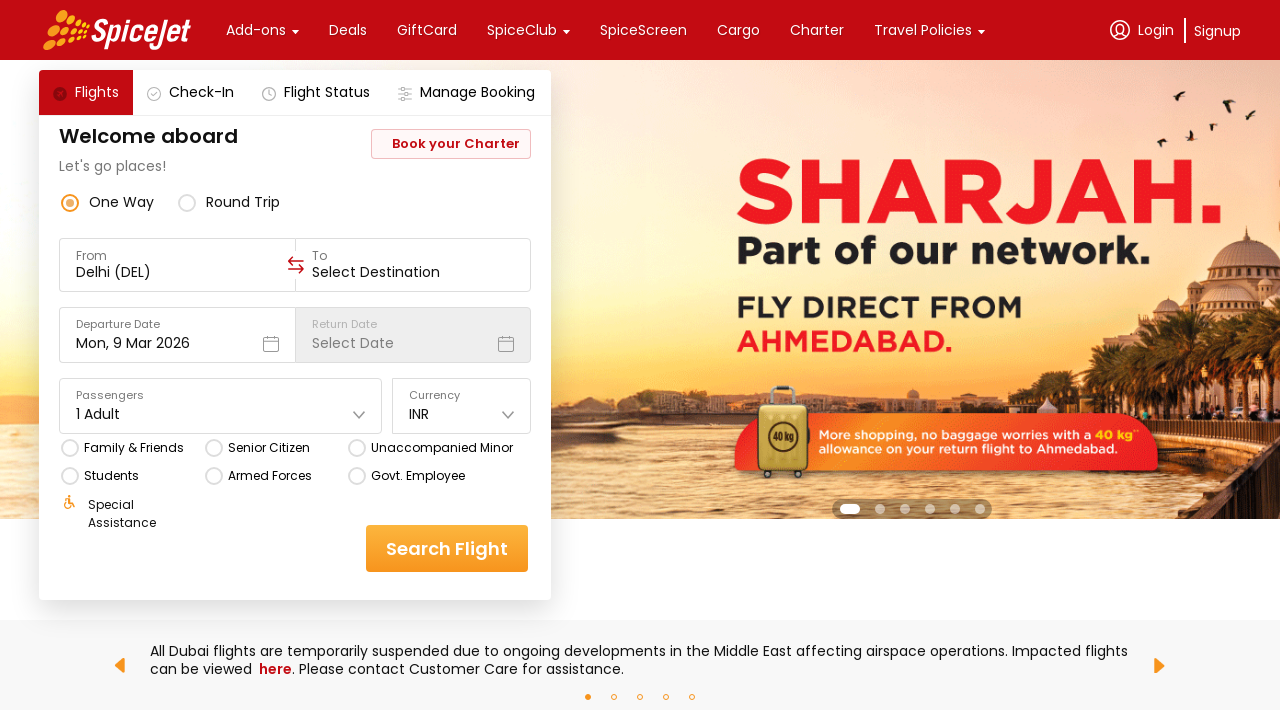

Waited for page to reach networkidle state
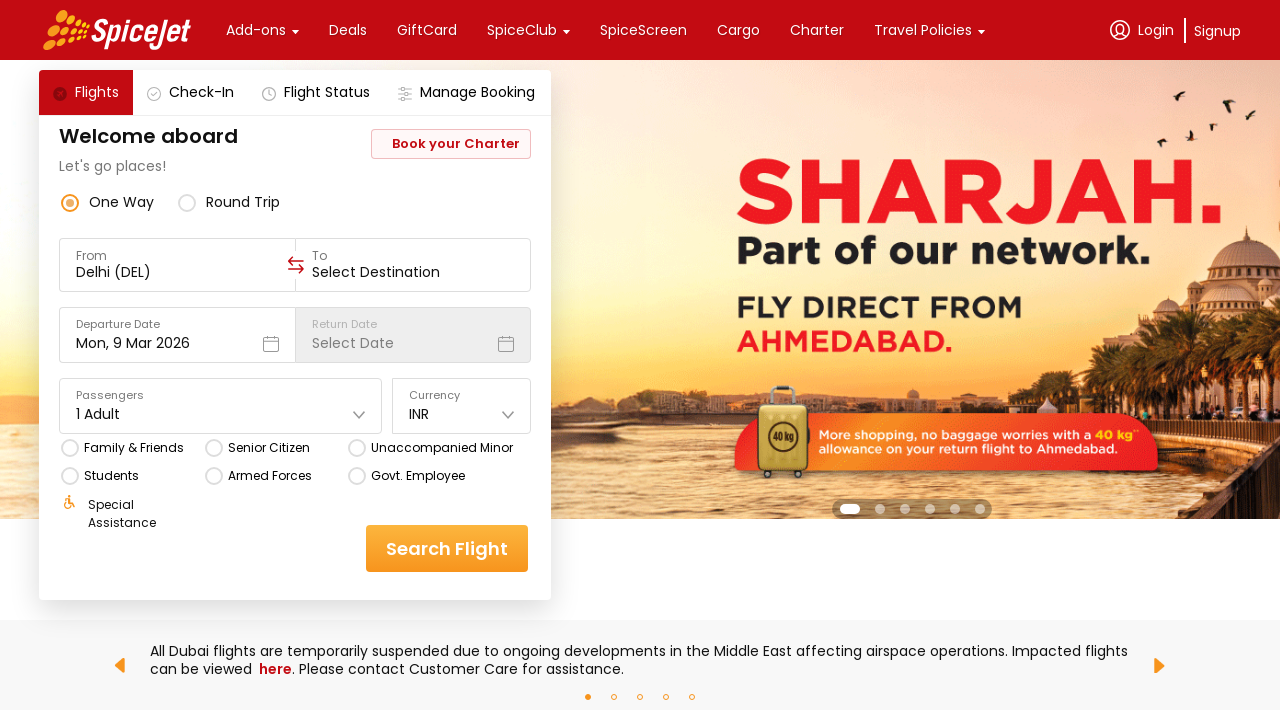

SpiceJet booking interface body element is visible
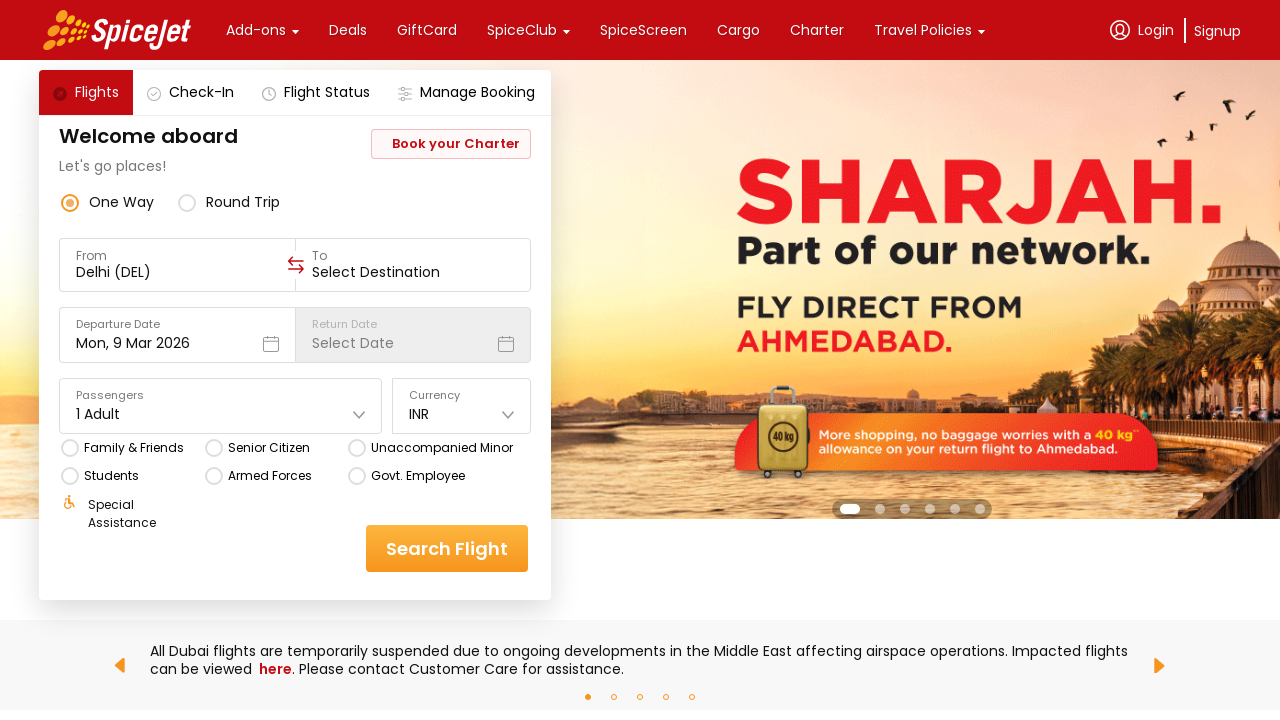

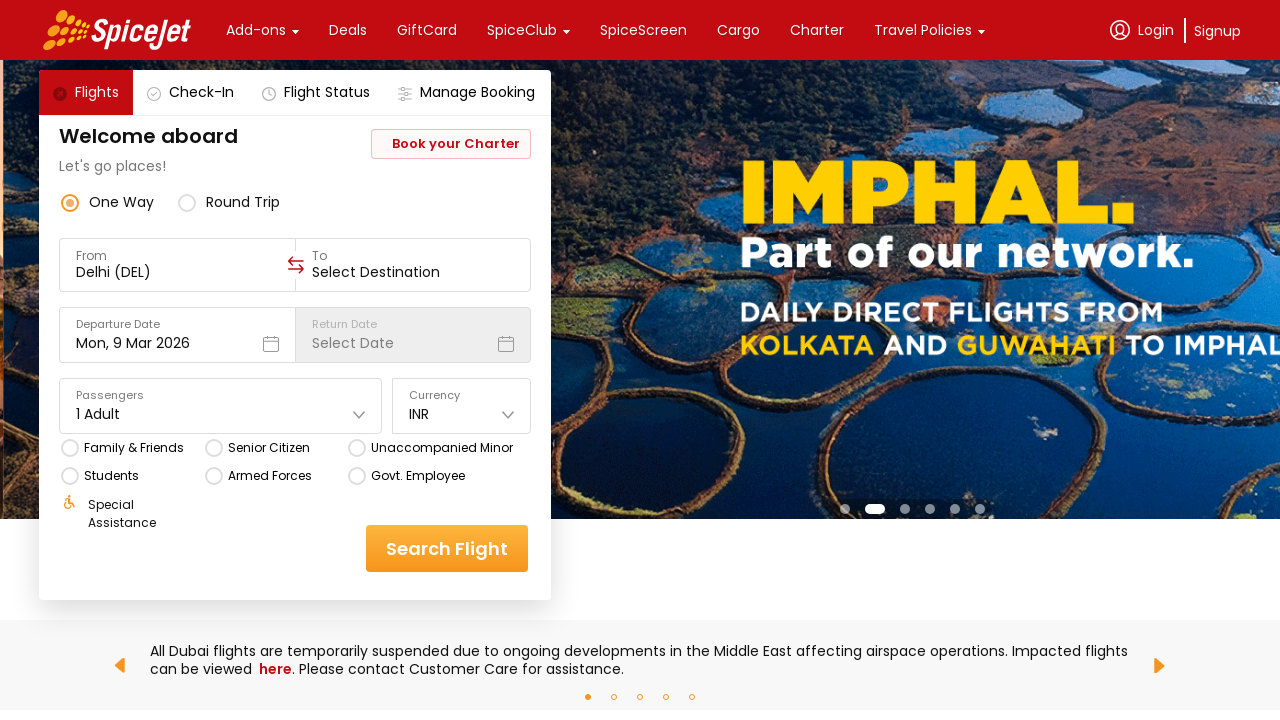